Tests GitHub's advanced search form by filling in search criteria (search term, repository owner, date, and programming language) and submitting the form to perform a search.

Starting URL: https://github.com/search/advanced

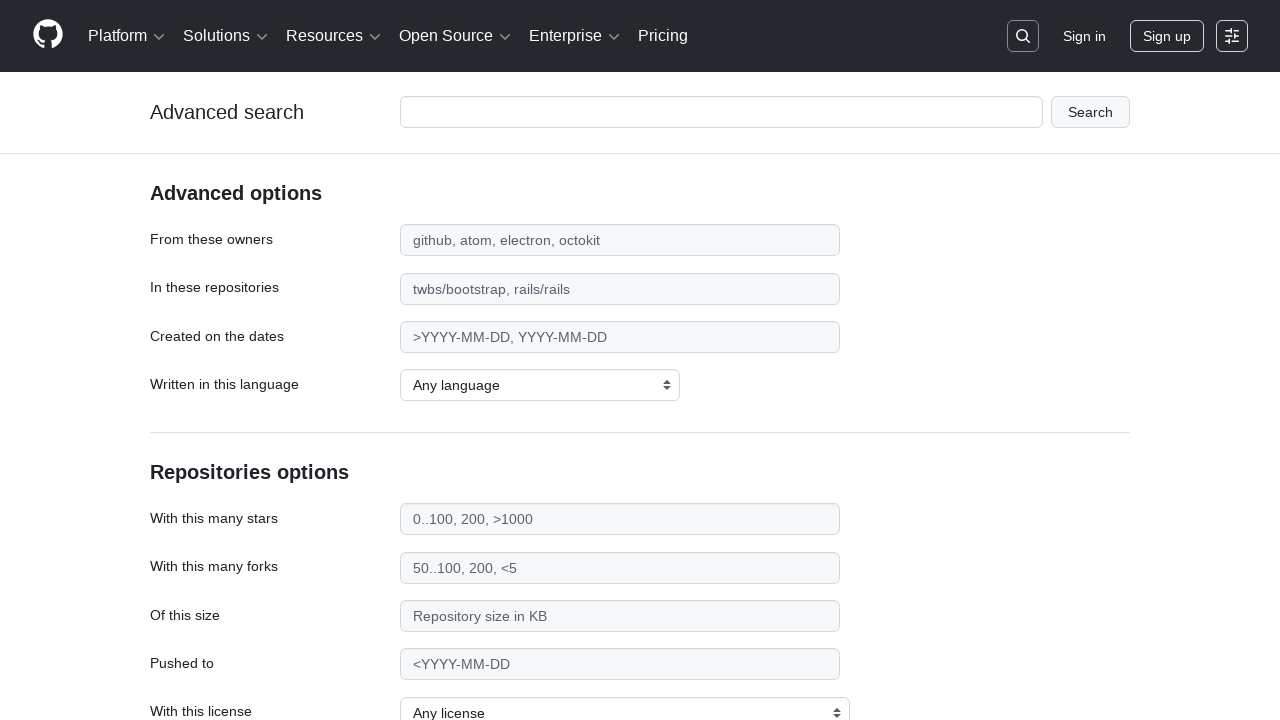

Filled main search input with 'apify-js' on #adv_code_search input.js-advanced-search-input
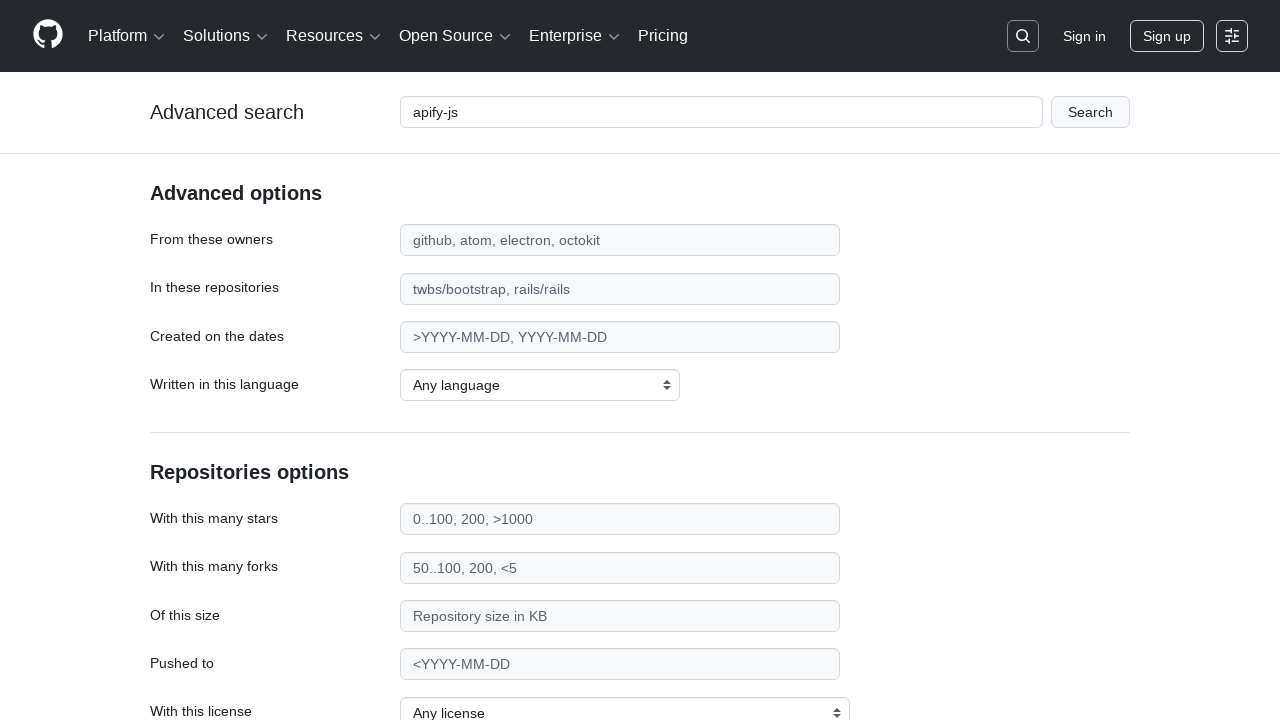

Filled repository owner field with 'apify' on #search_from
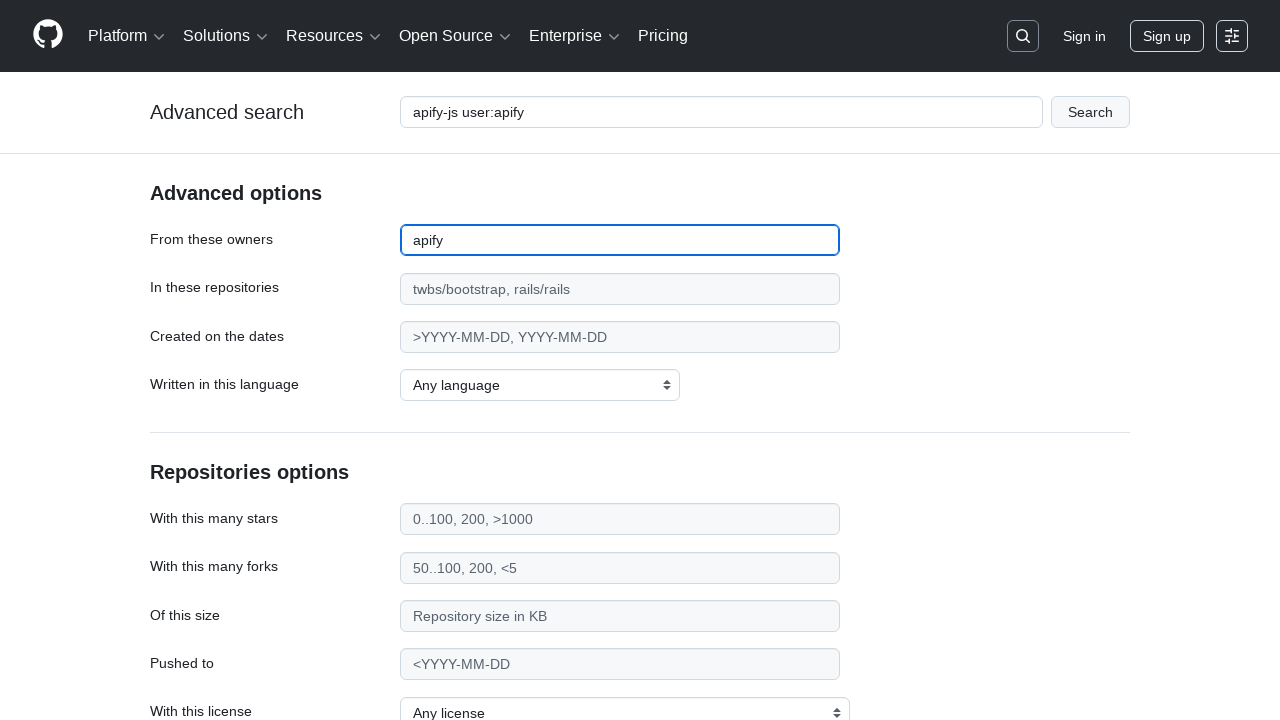

Filled date field with '>2015' on #search_date
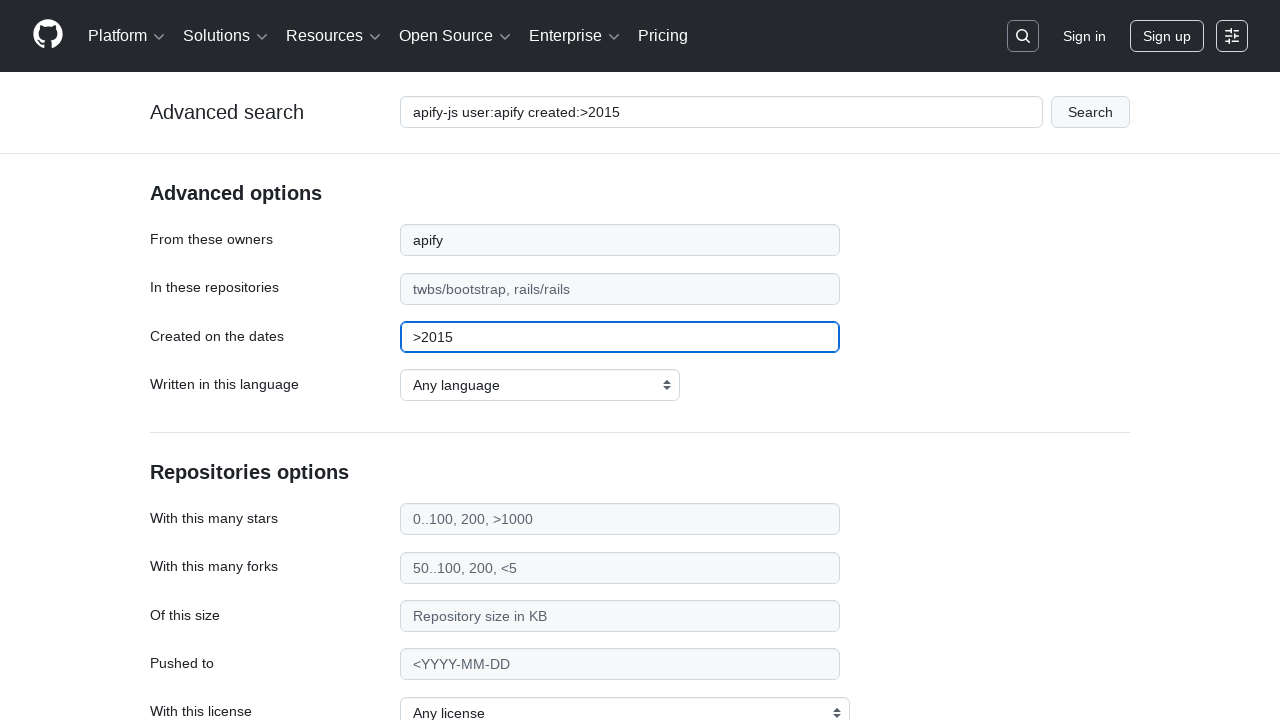

Selected JavaScript as the programming language on select#search_language
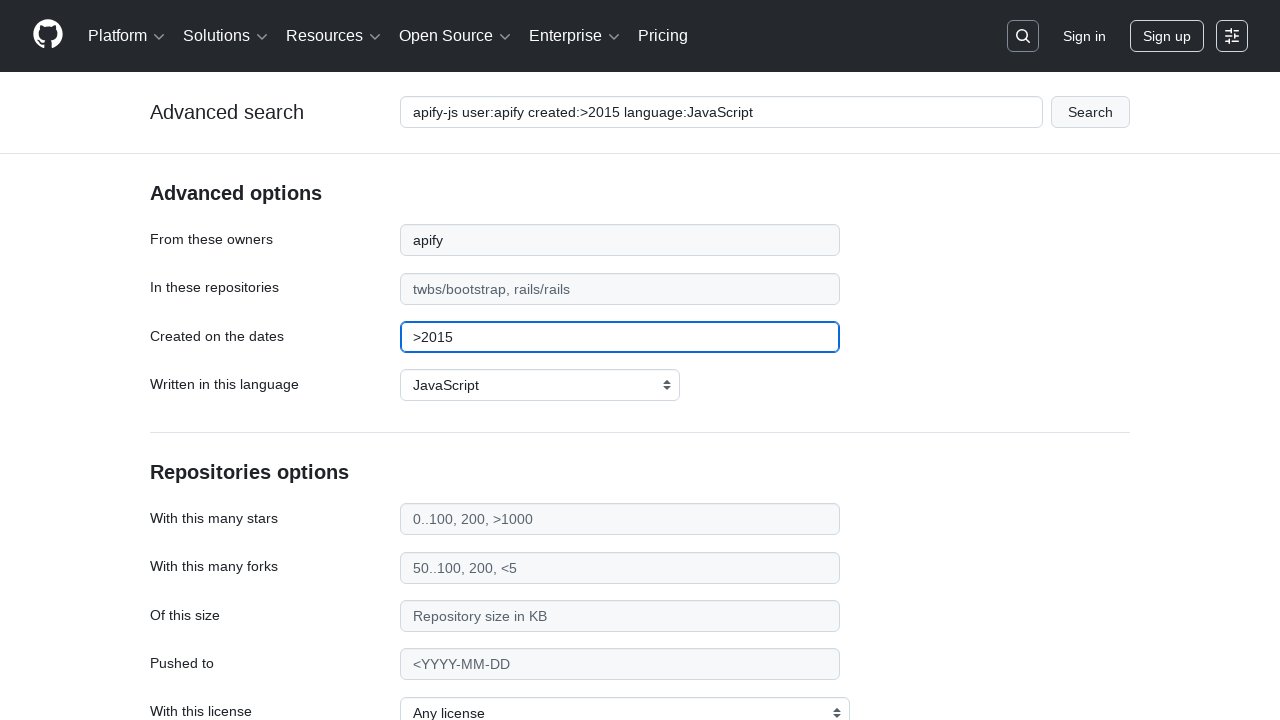

Clicked the submit button to perform the search at (1090, 112) on #adv_code_search button[type="submit"]
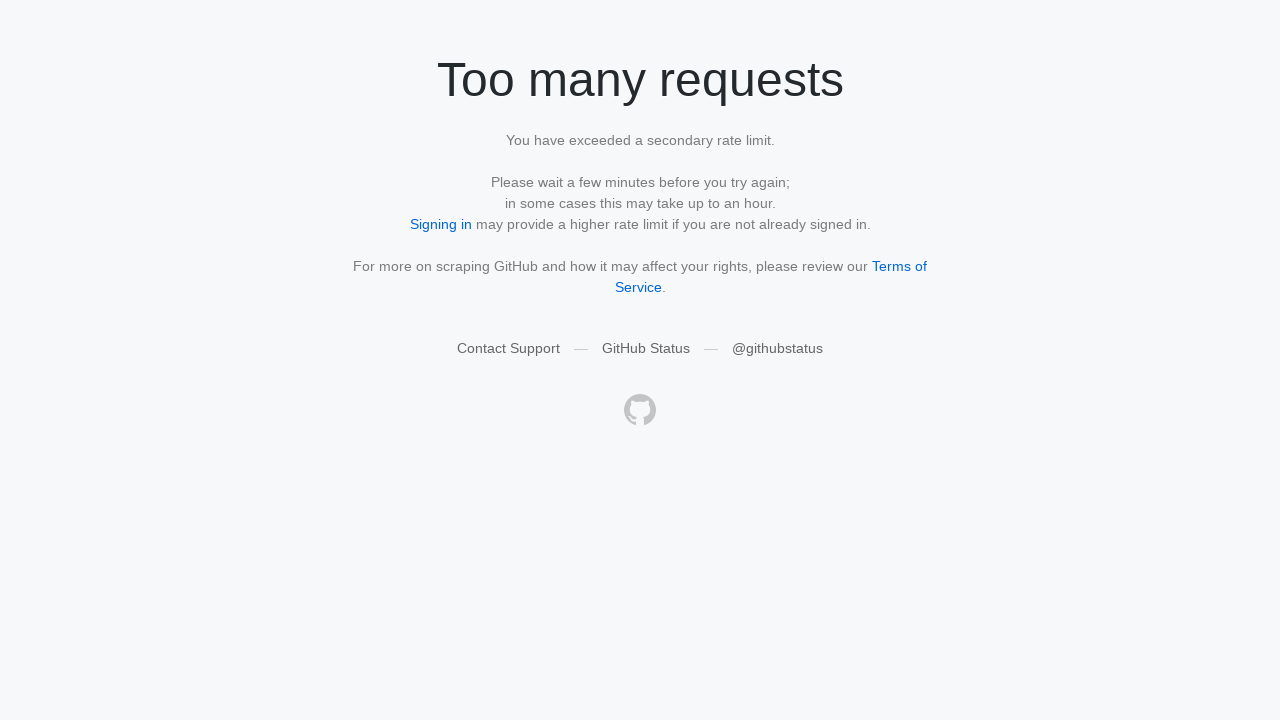

Waited for search results page to load
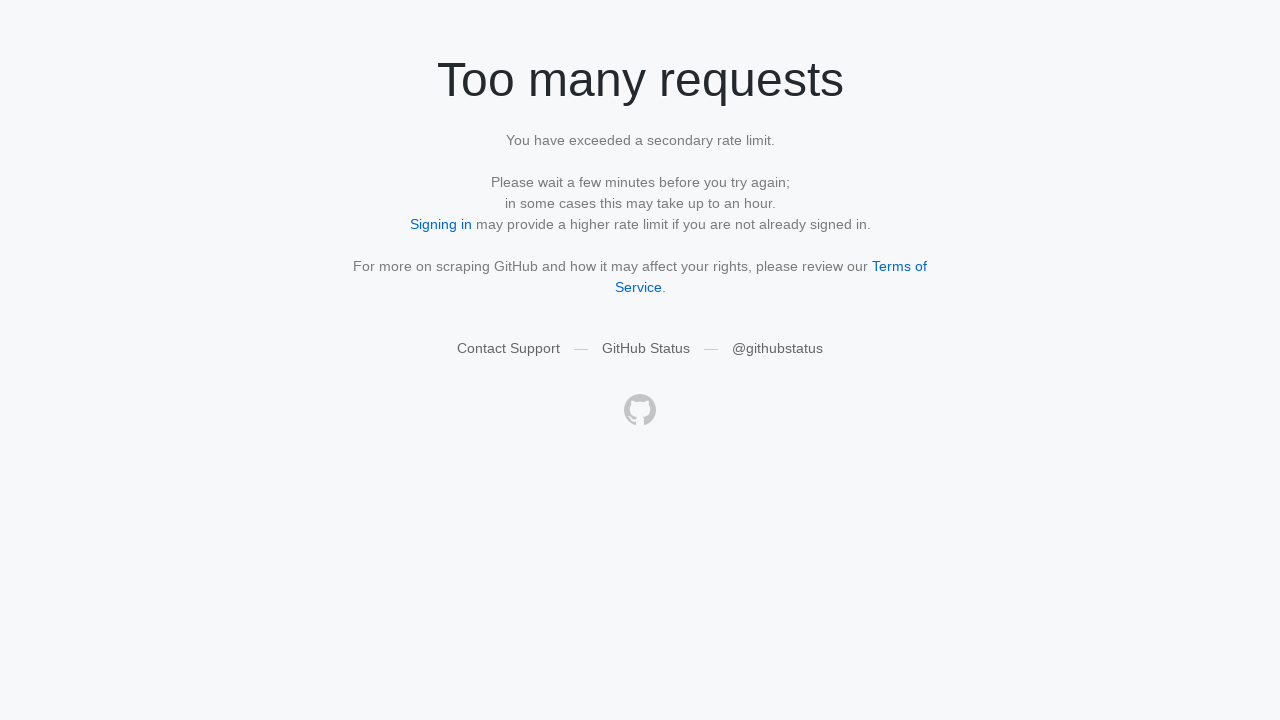

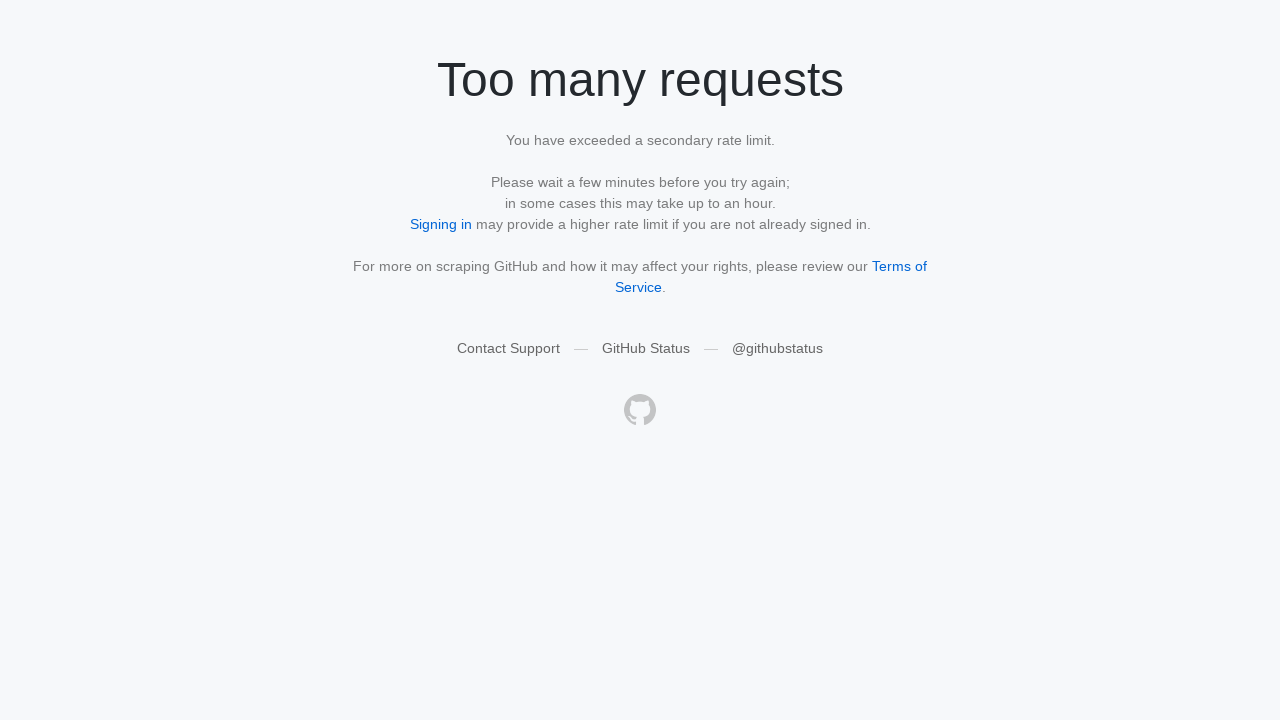